Tests handling a basic JavaScript alert by clicking a button, accepting the alert, and verifying the result message.

Starting URL: https://the-internet.herokuapp.com/javascript_alerts

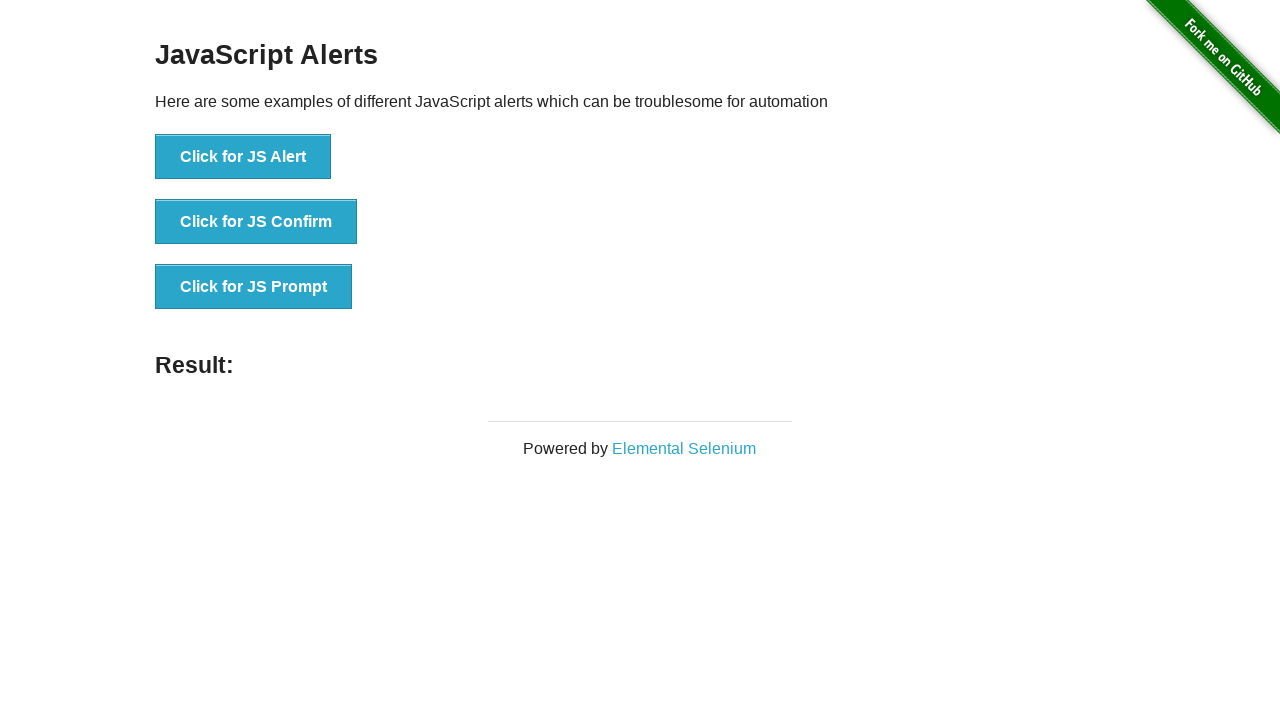

Clicked button to trigger basic JavaScript alert at (243, 157) on xpath=//*[@id='content']/div/ul/li[1]/button
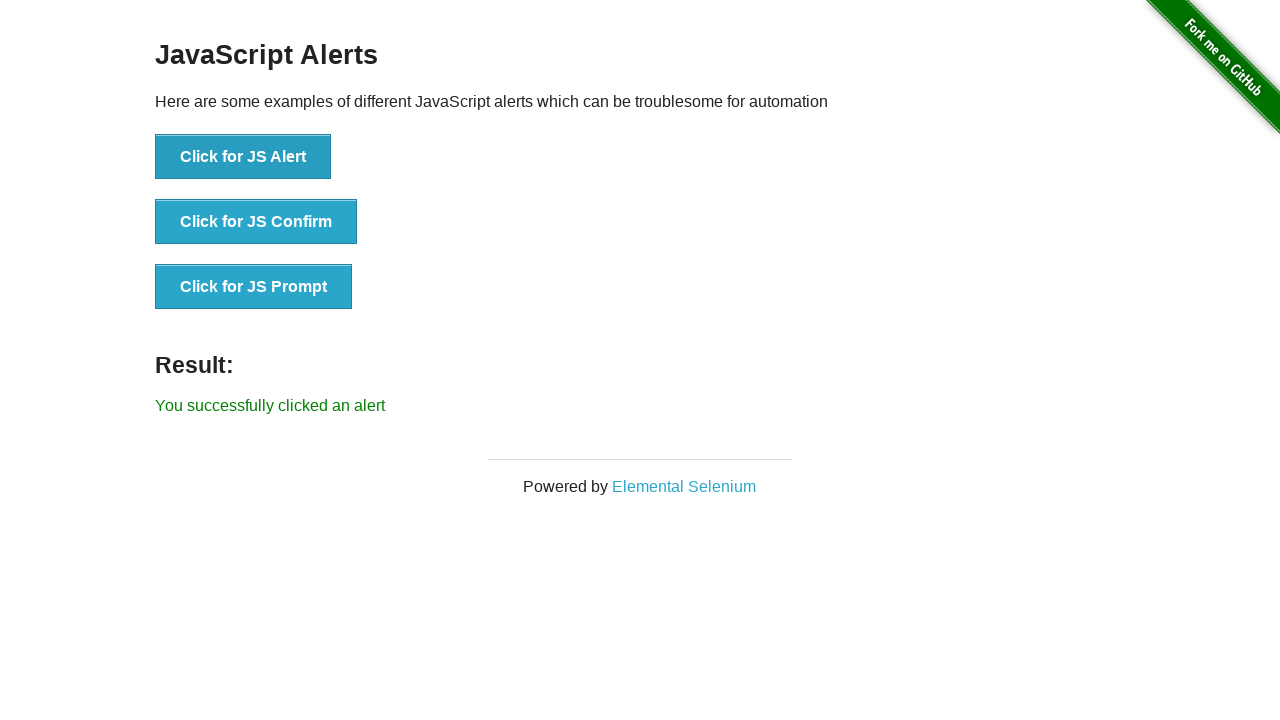

Set up dialog handler to accept alerts
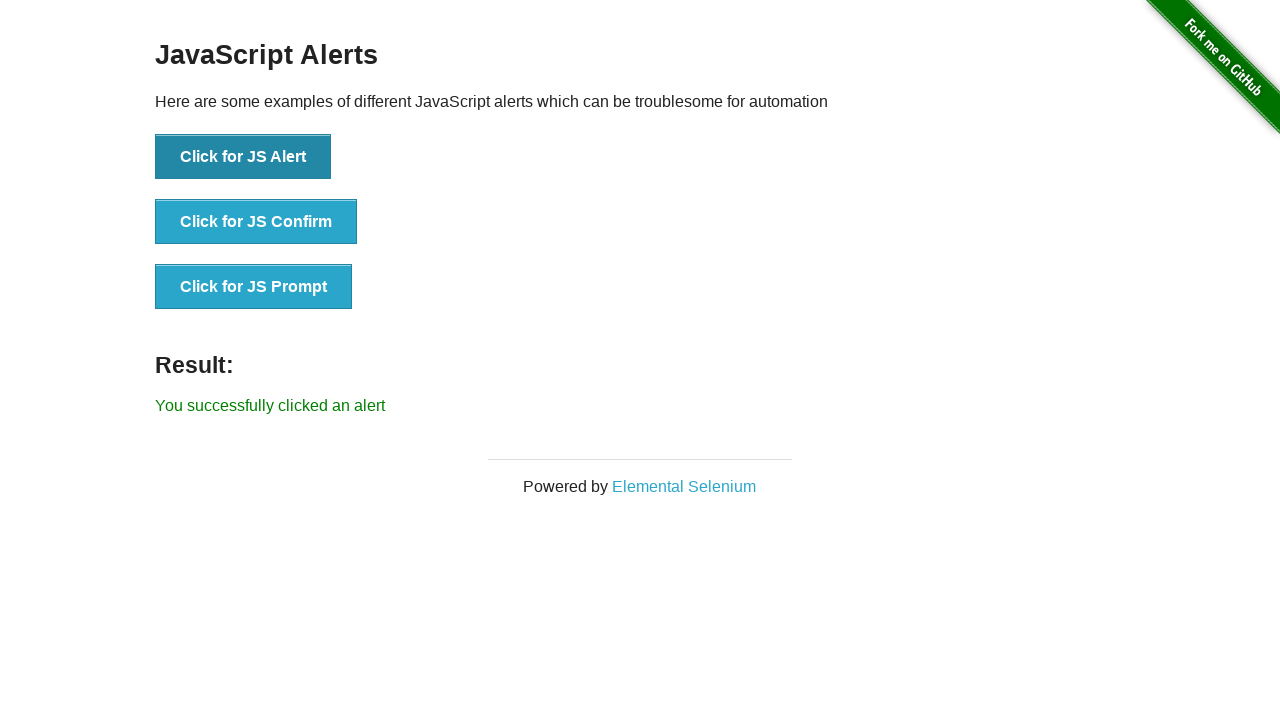

Result element loaded after accepting alert
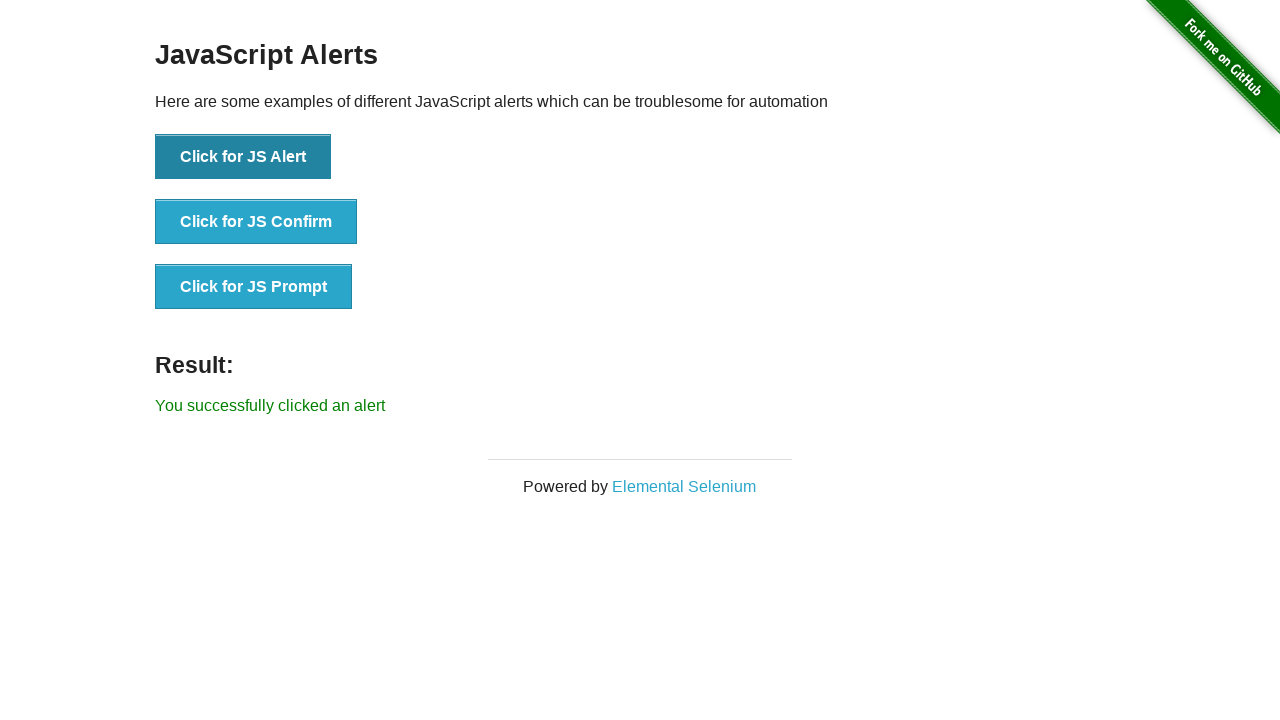

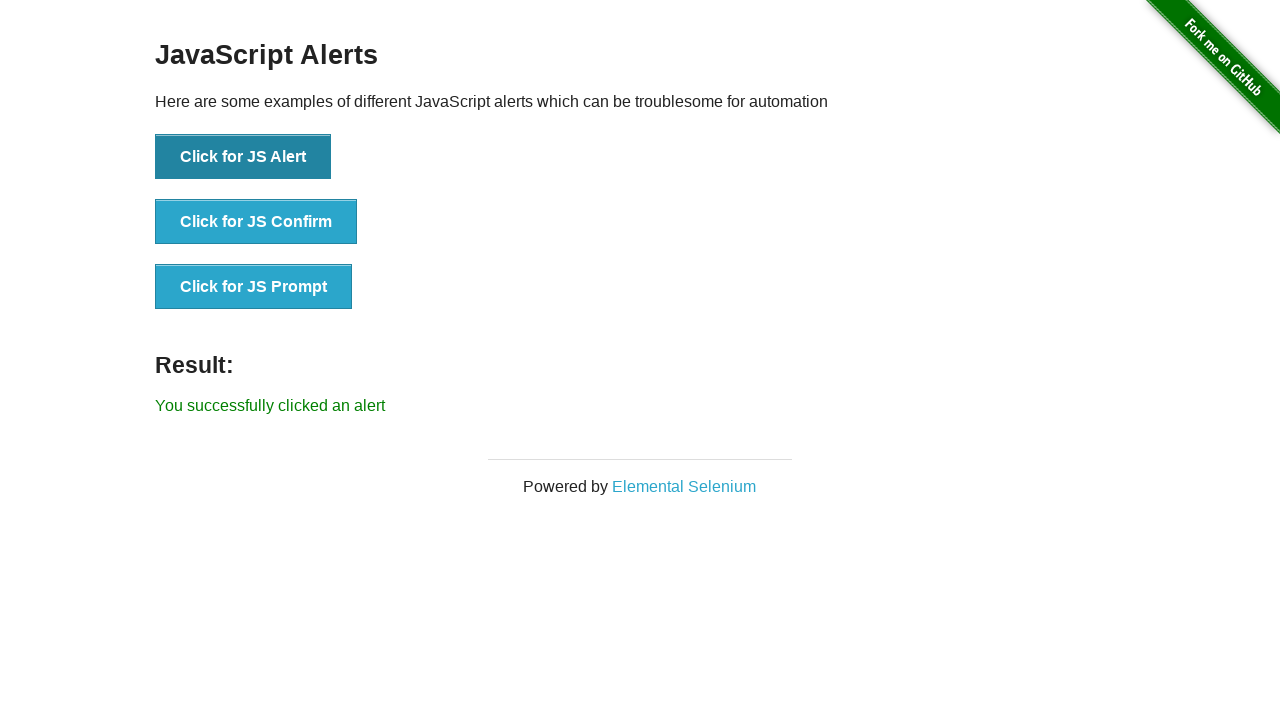